Injects a todo item into localStorage using direct JavaScript execution, then navigates to the todo list page to verify the item appears

Starting URL: https://eviltester.github.io/simpletodolist/todolists.html

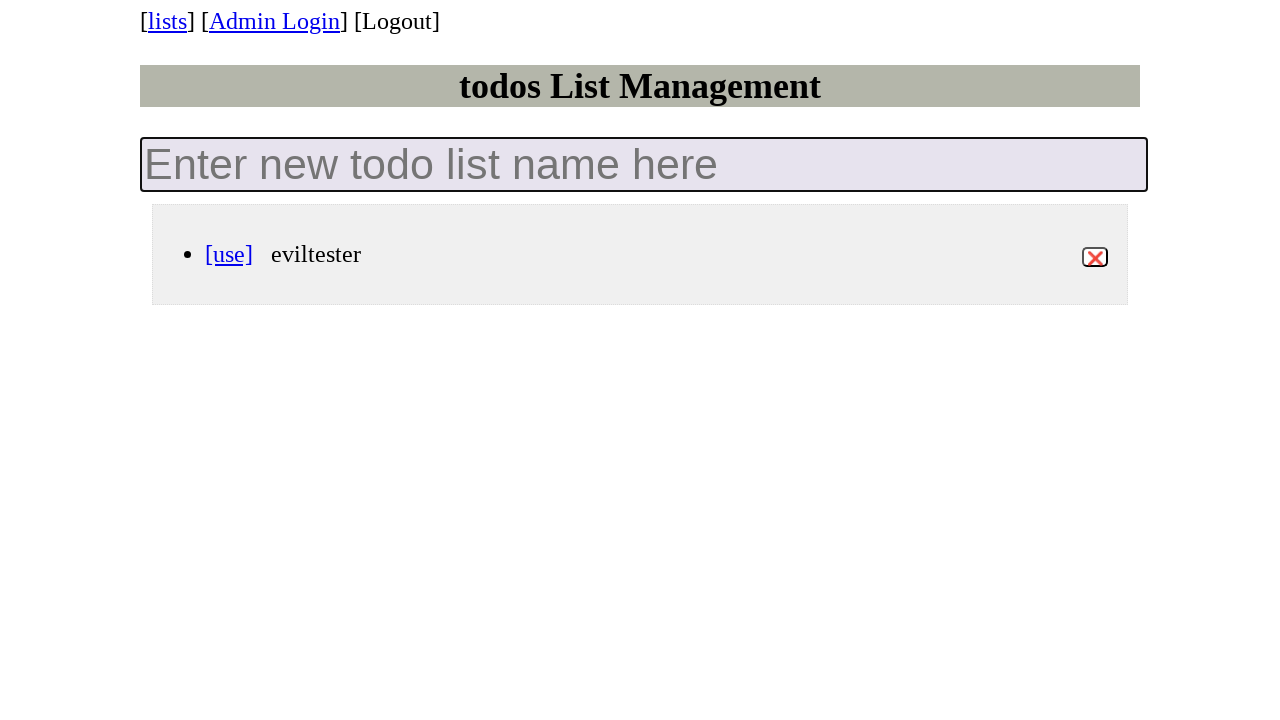

Retrieved existing todos from localStorage using JavaScript
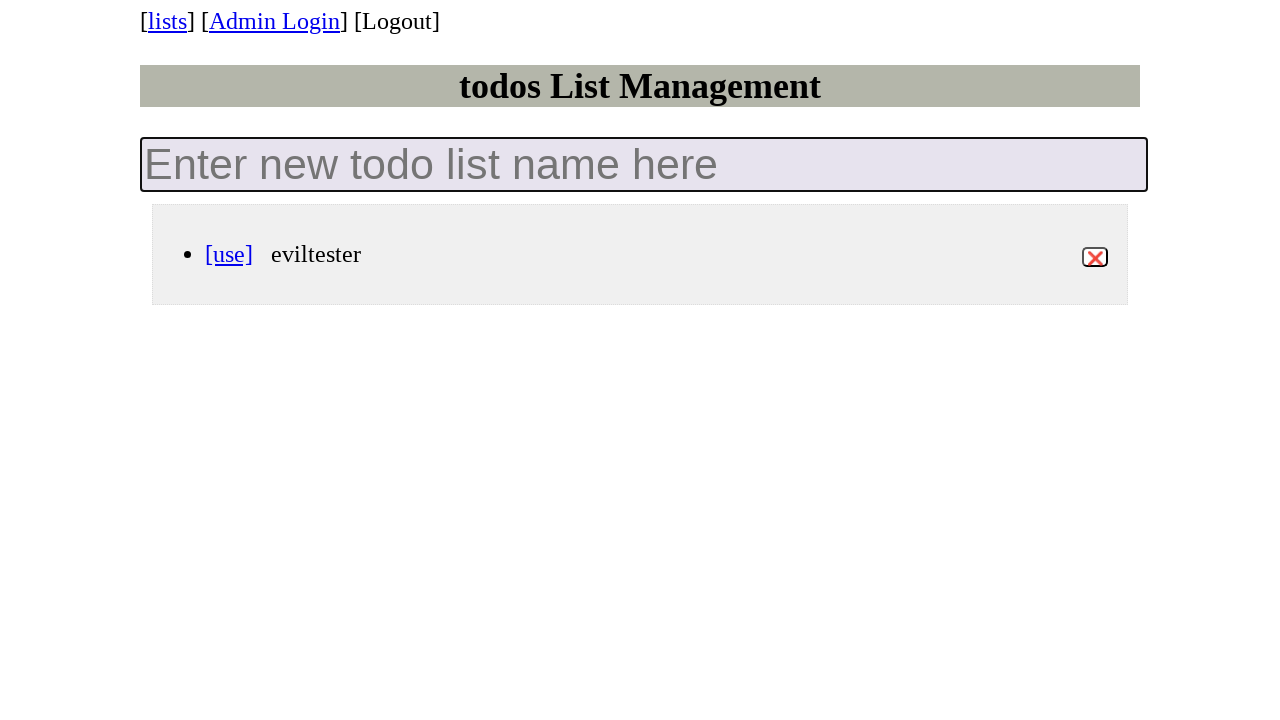

Created new todo item with title 'my newest todo'
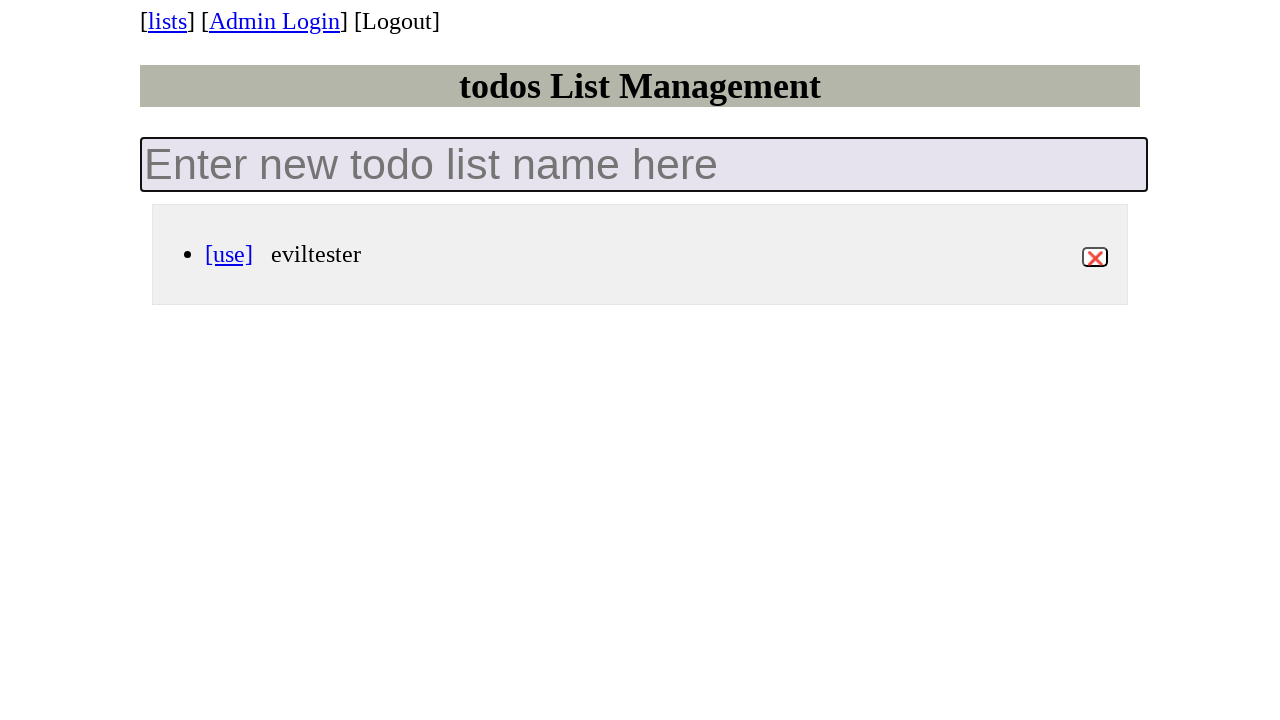

Appended new todo to existing todos list
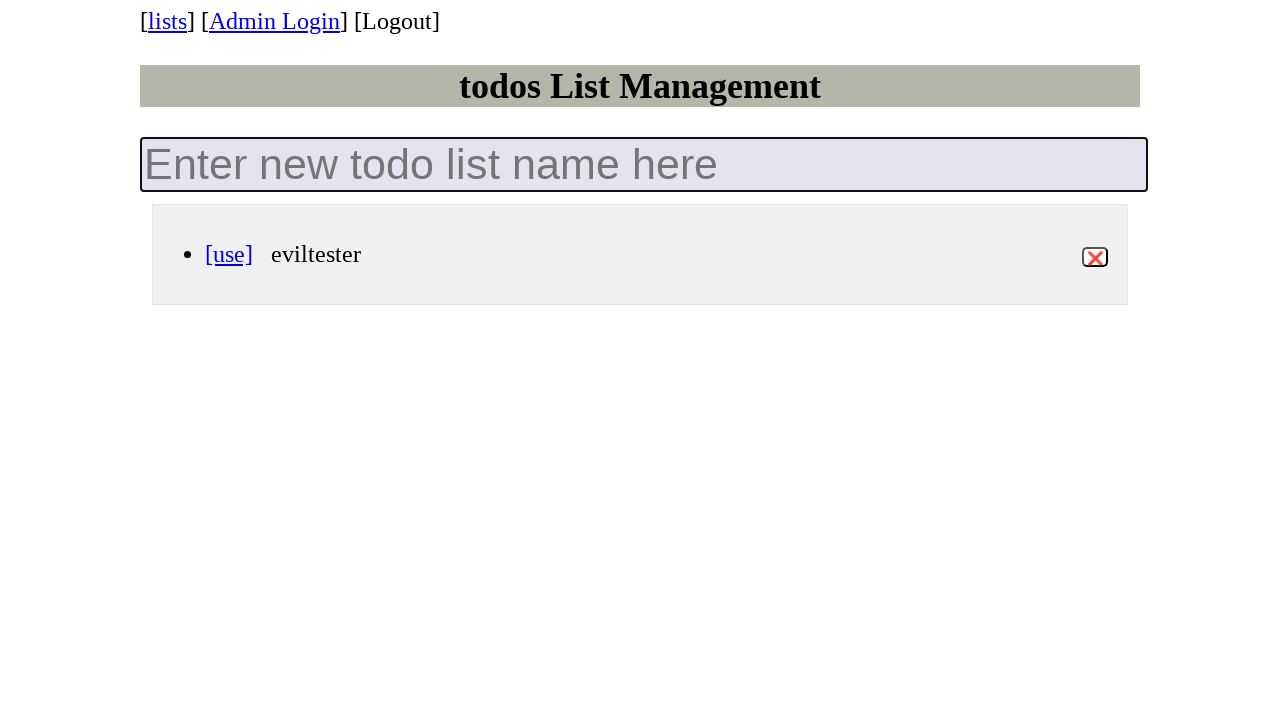

Injected updated todos into localStorage using JavaScript
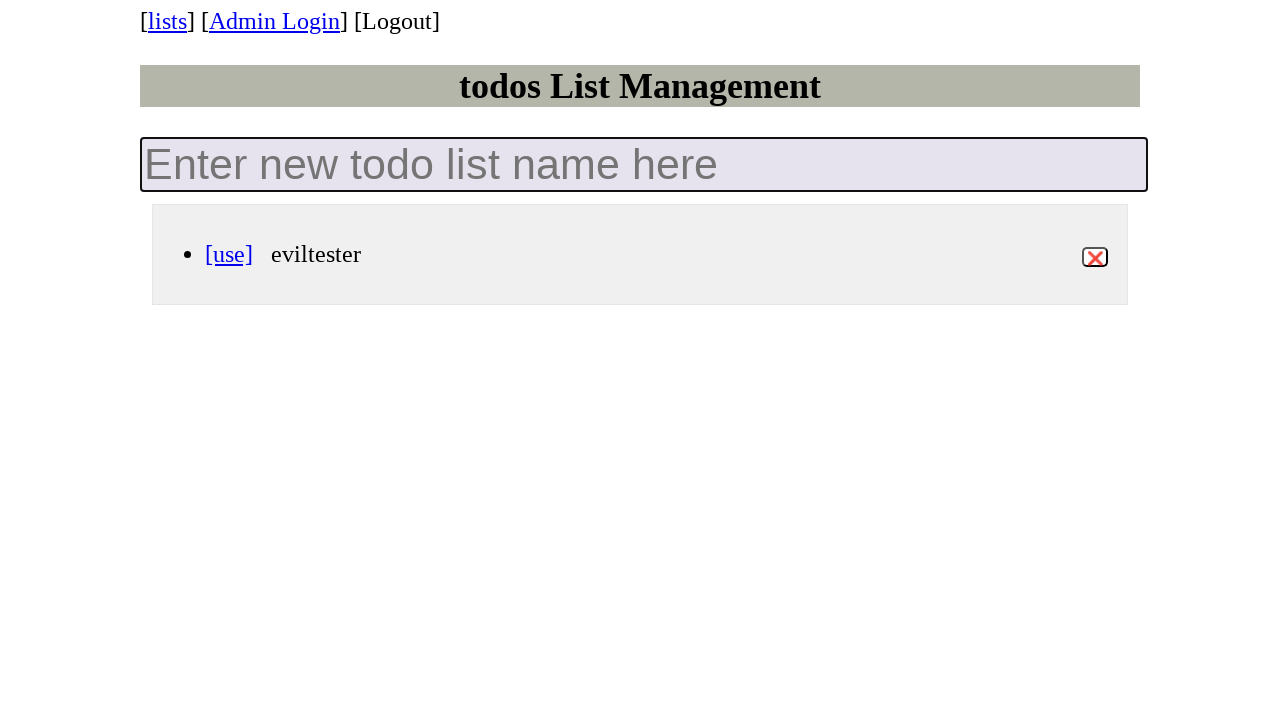

Navigated to todo list page
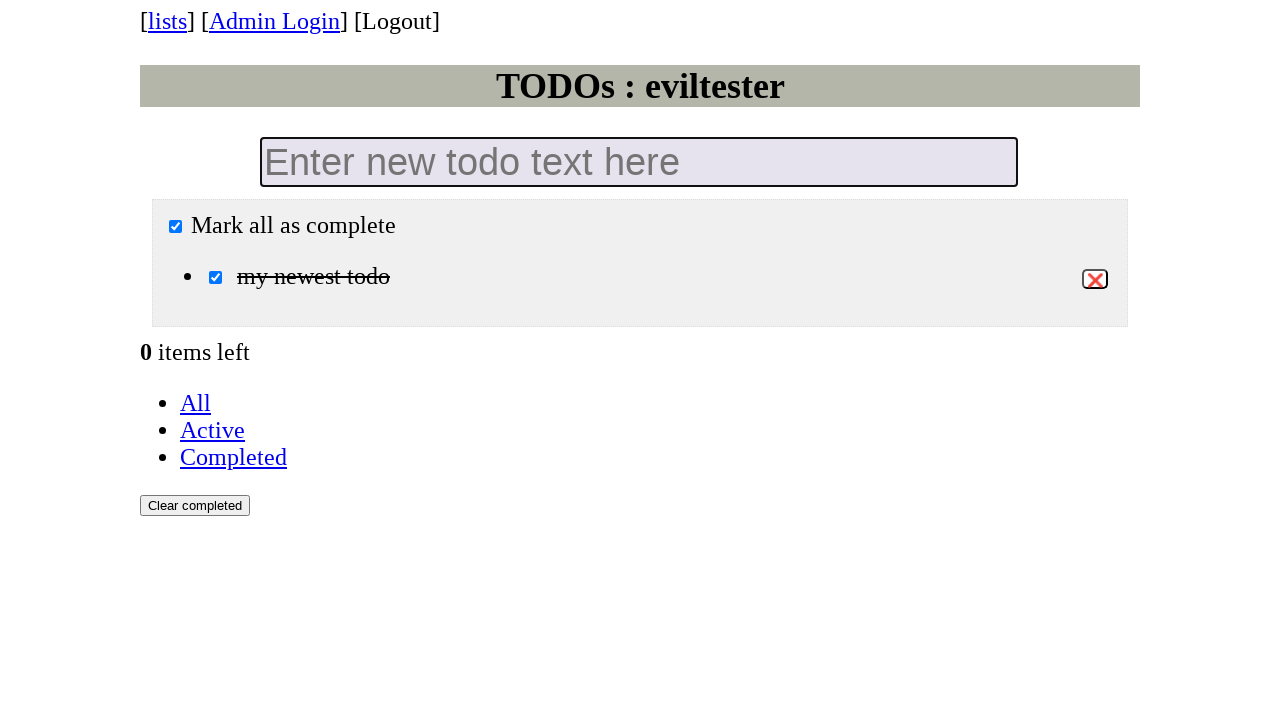

Todo list items loaded and visible on page
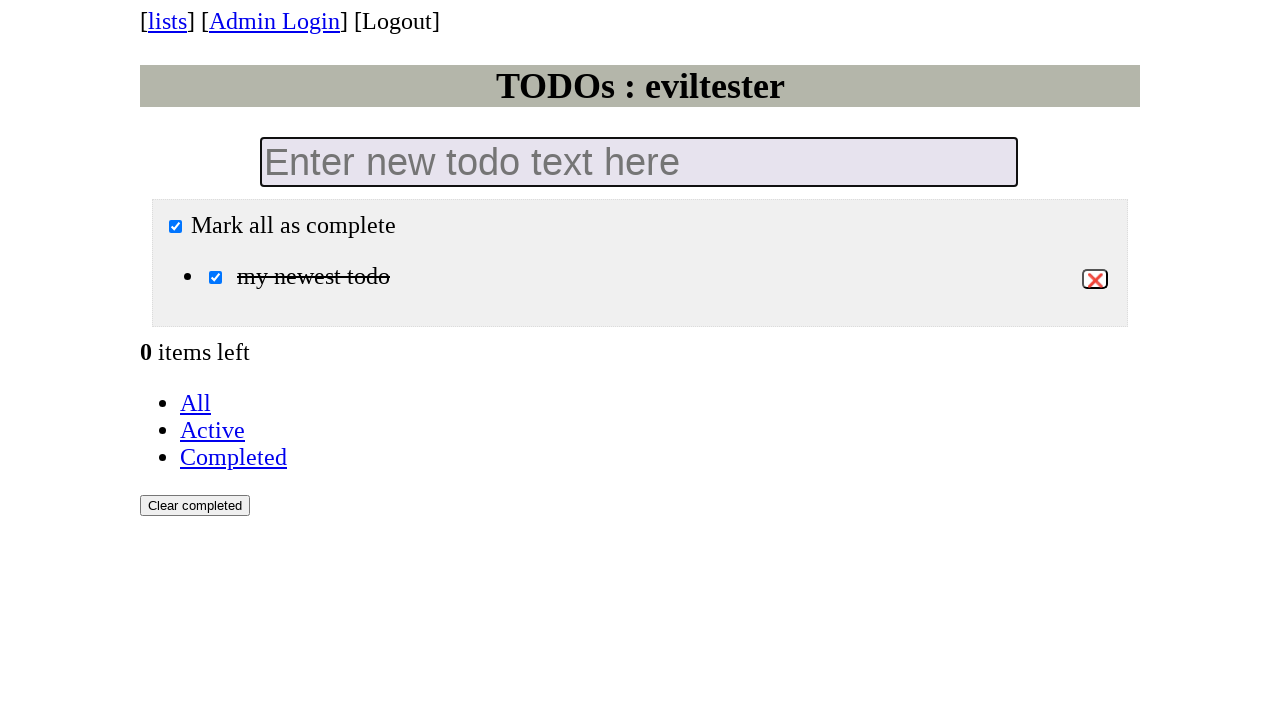

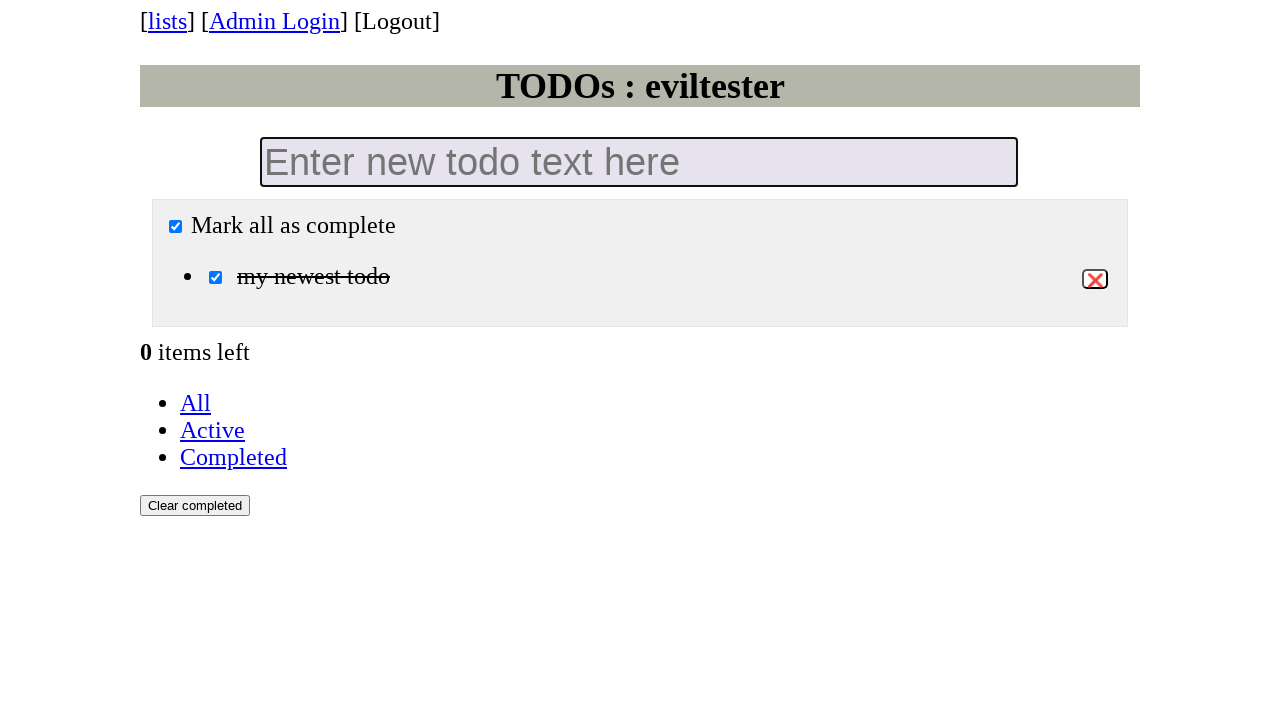